Tests various dropdown/select menu interactions on DemoQA including opt-group selects, single selects, old-style selects, and multi-selects by clicking and selecting different options.

Starting URL: https://demoqa.com/select-menu

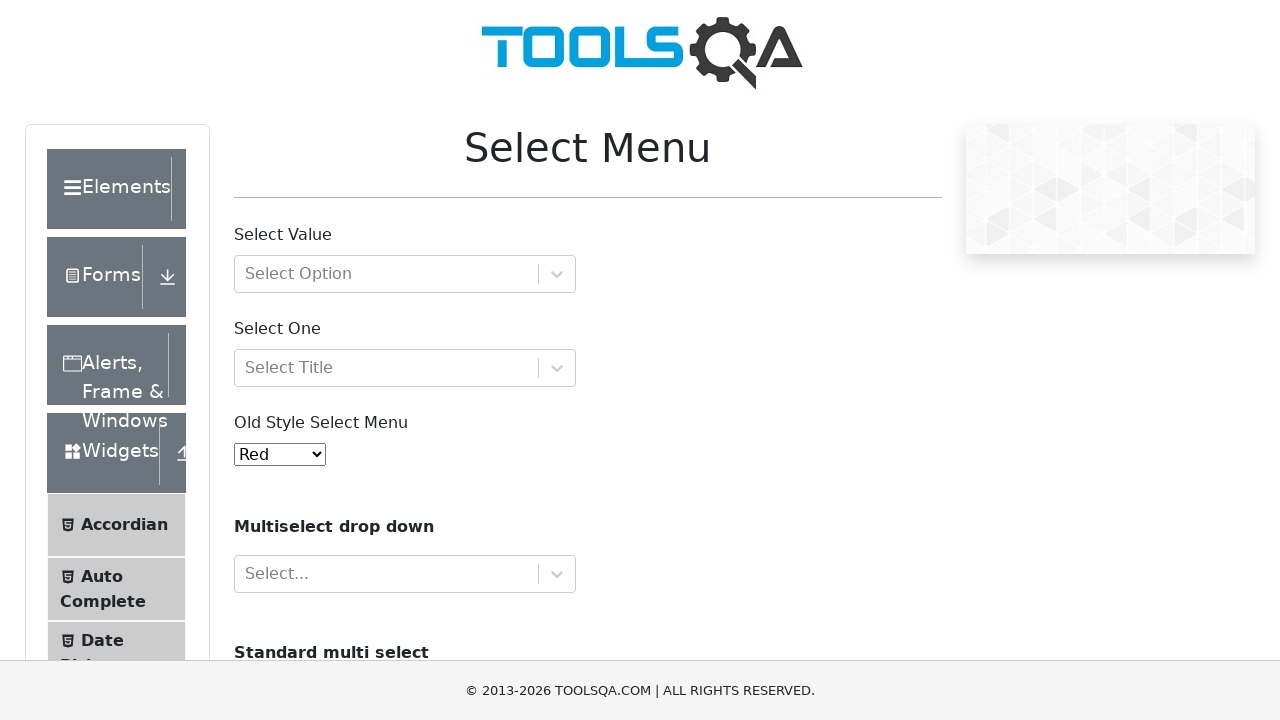

Clicked on select menu with opt group at (405, 274) on #withOptGroup
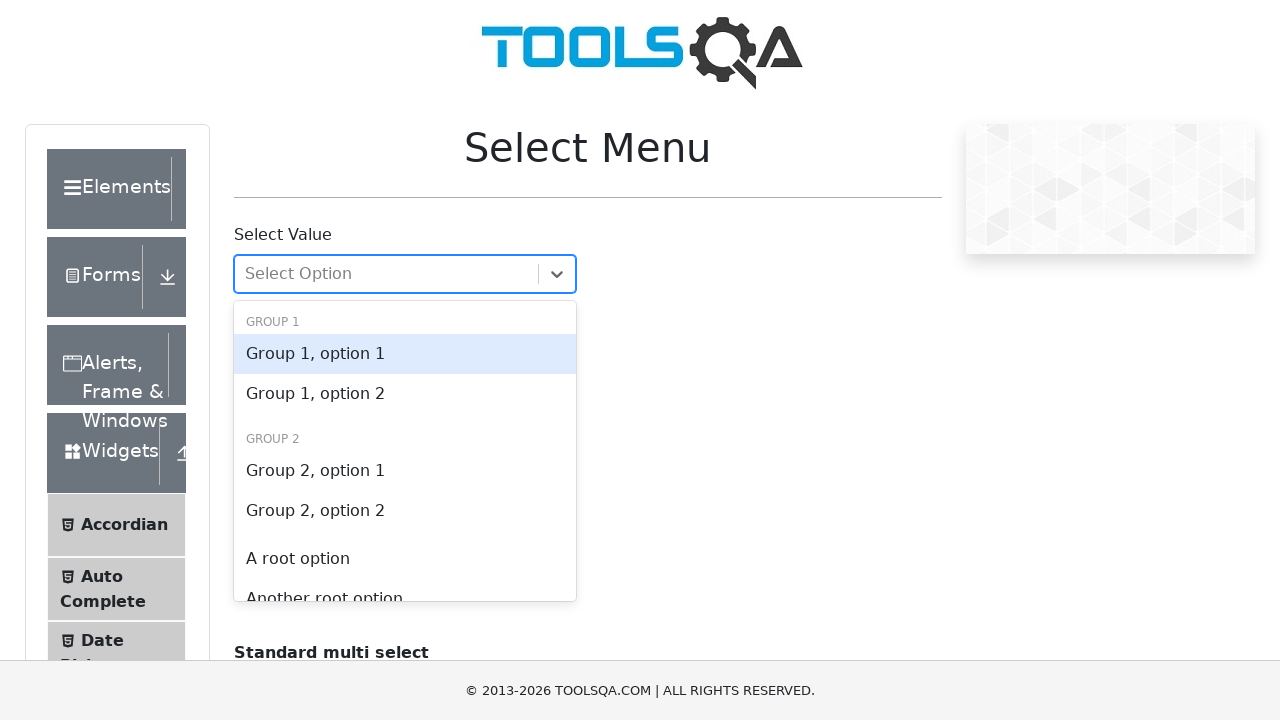

Selected 'Group 1, option 1' from opt group select at (640, 360) on xpath=//*[contains(., 'Group 1, option 1')]
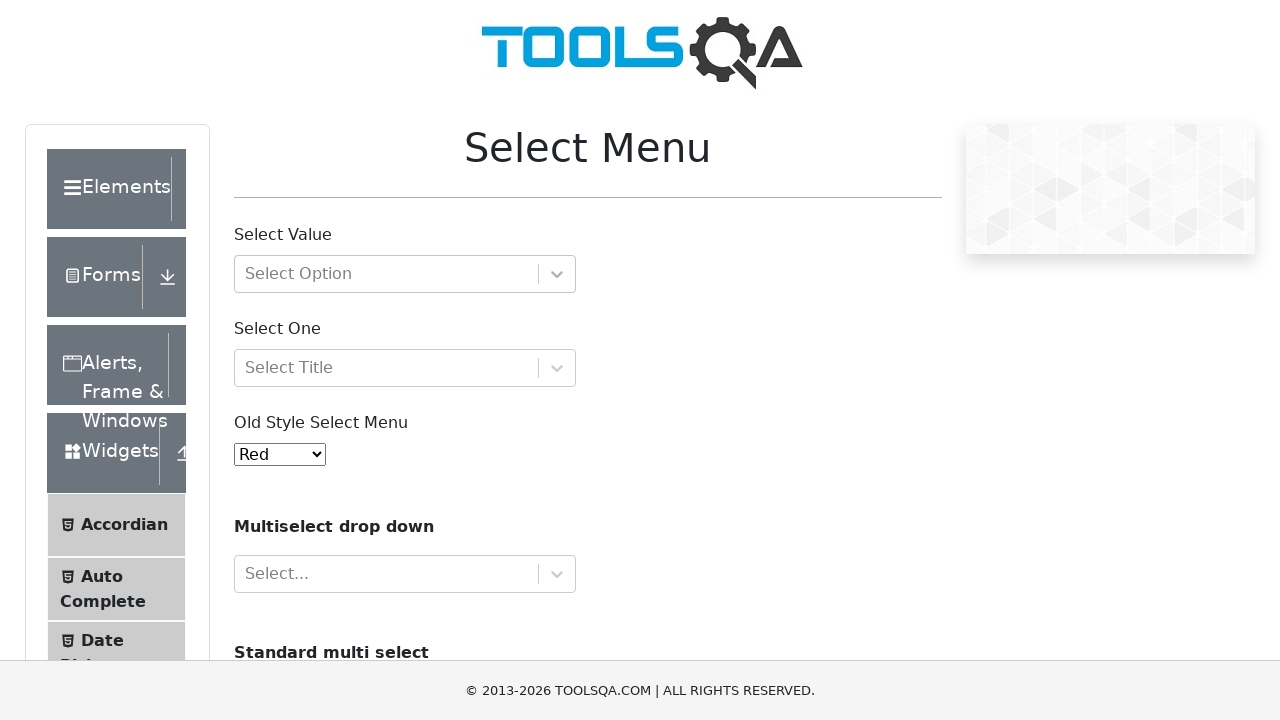

Clicked on select one dropdown at (405, 368) on #selectOne
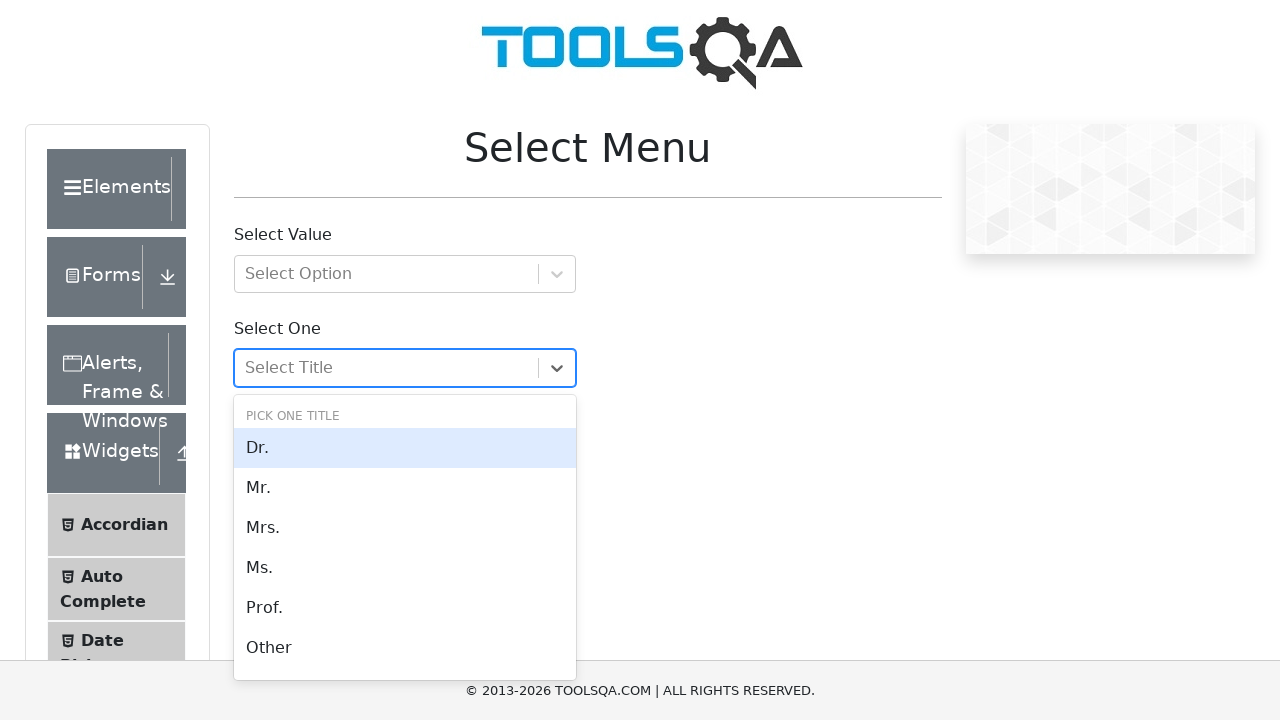

Selected 'Ms.' option from select one dropdown at (640, 360) on xpath=//*[contains(., 'Ms.')]
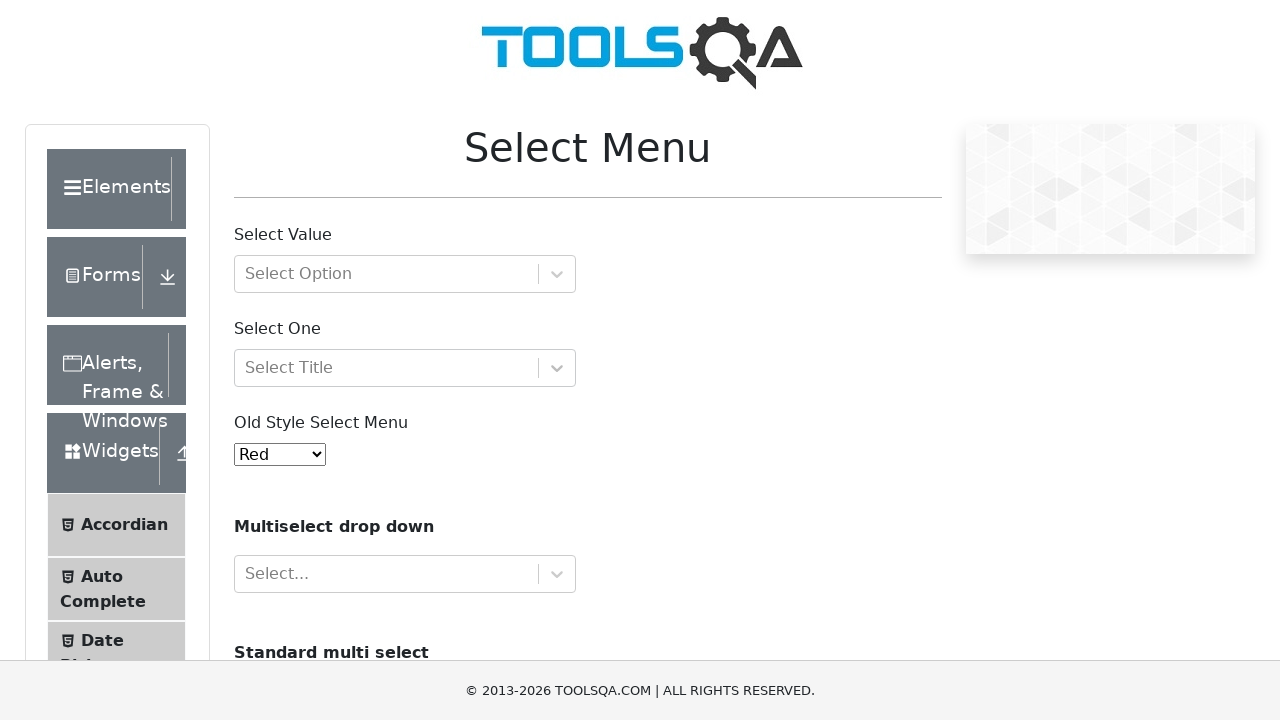

Clicked on old style select menu at (280, 454) on #oldSelectMenu
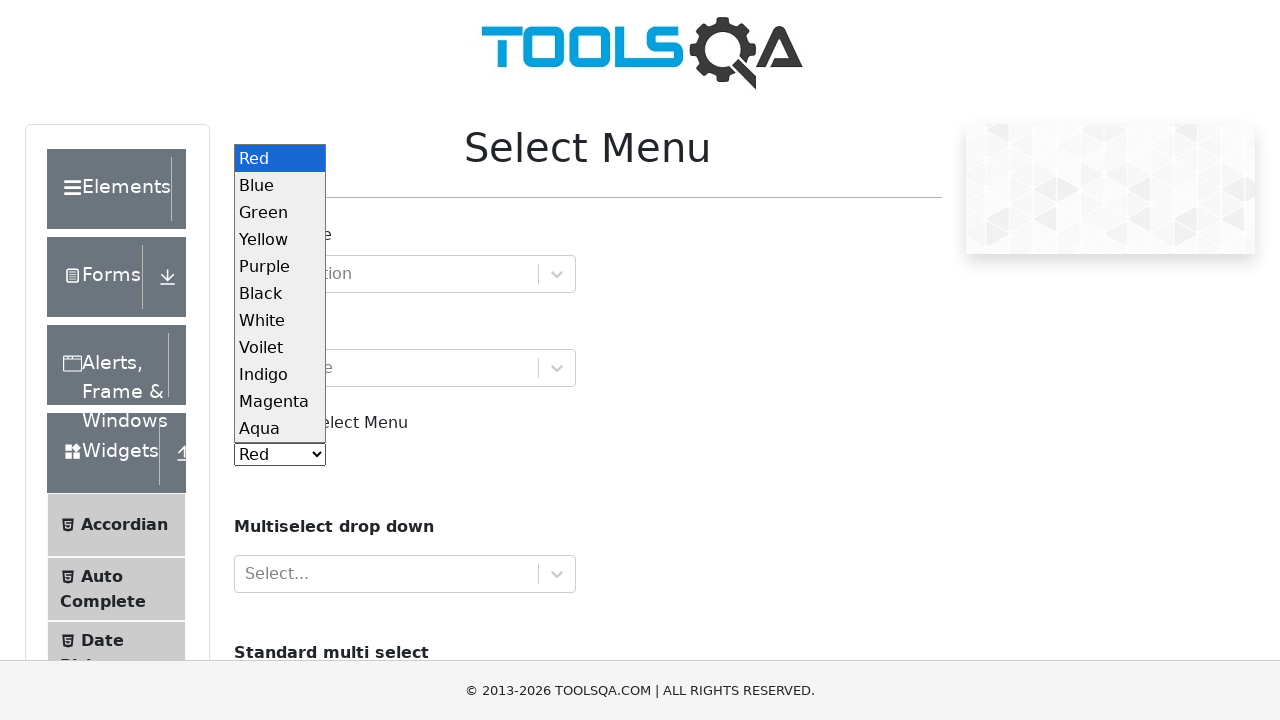

Selected option by index 3 (Purple) from old style select menu on #oldSelectMenu
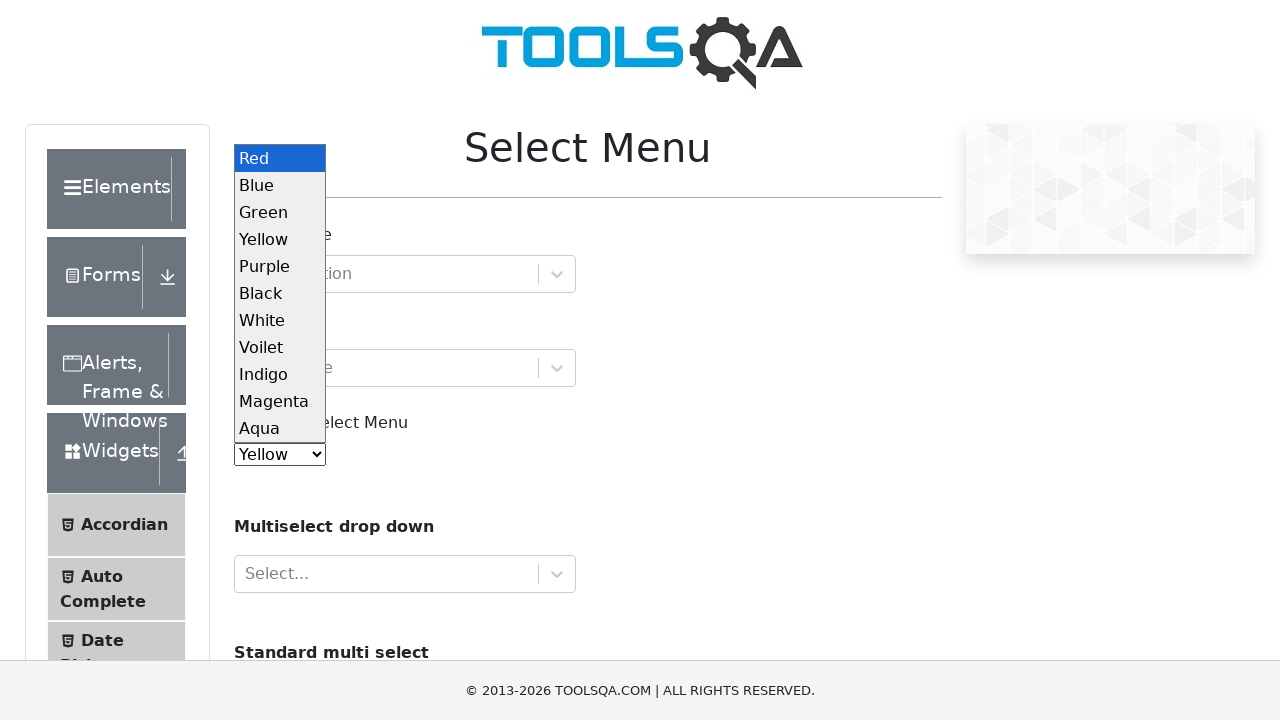

Scrolled to multiselect drop down section
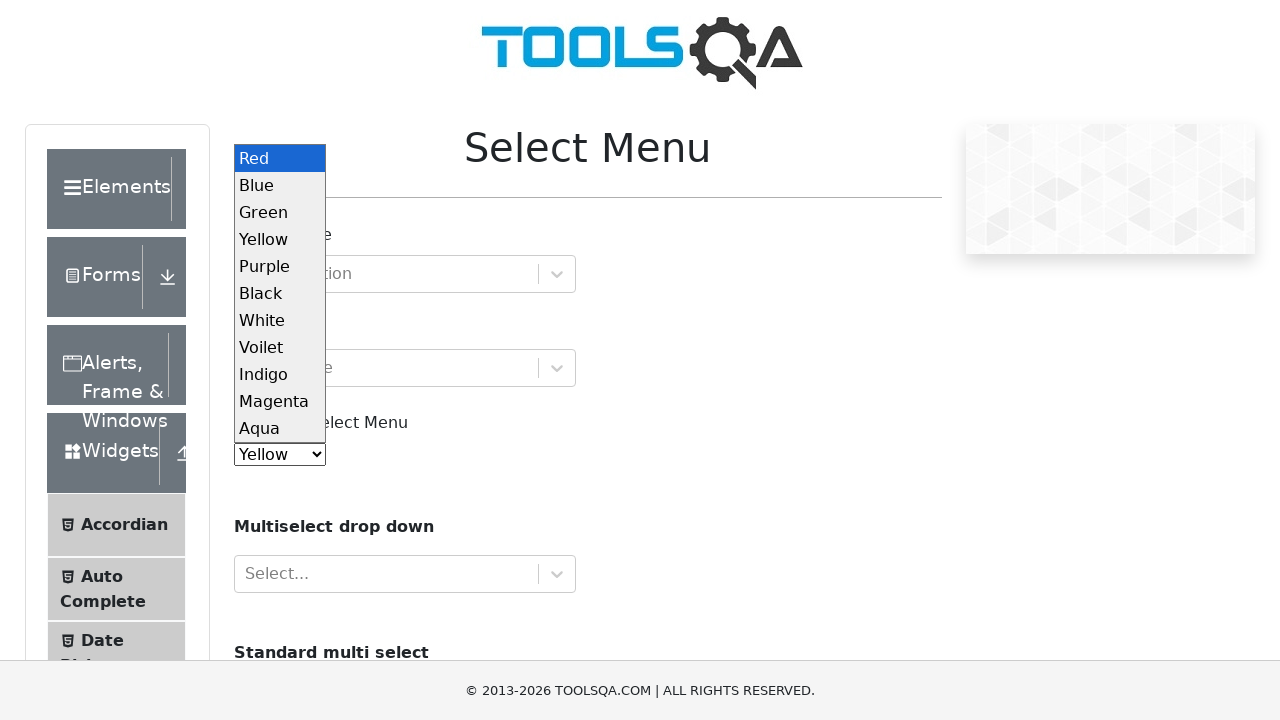

Selected option by index 3 (audi) from multiselect cars dropdown on #cars
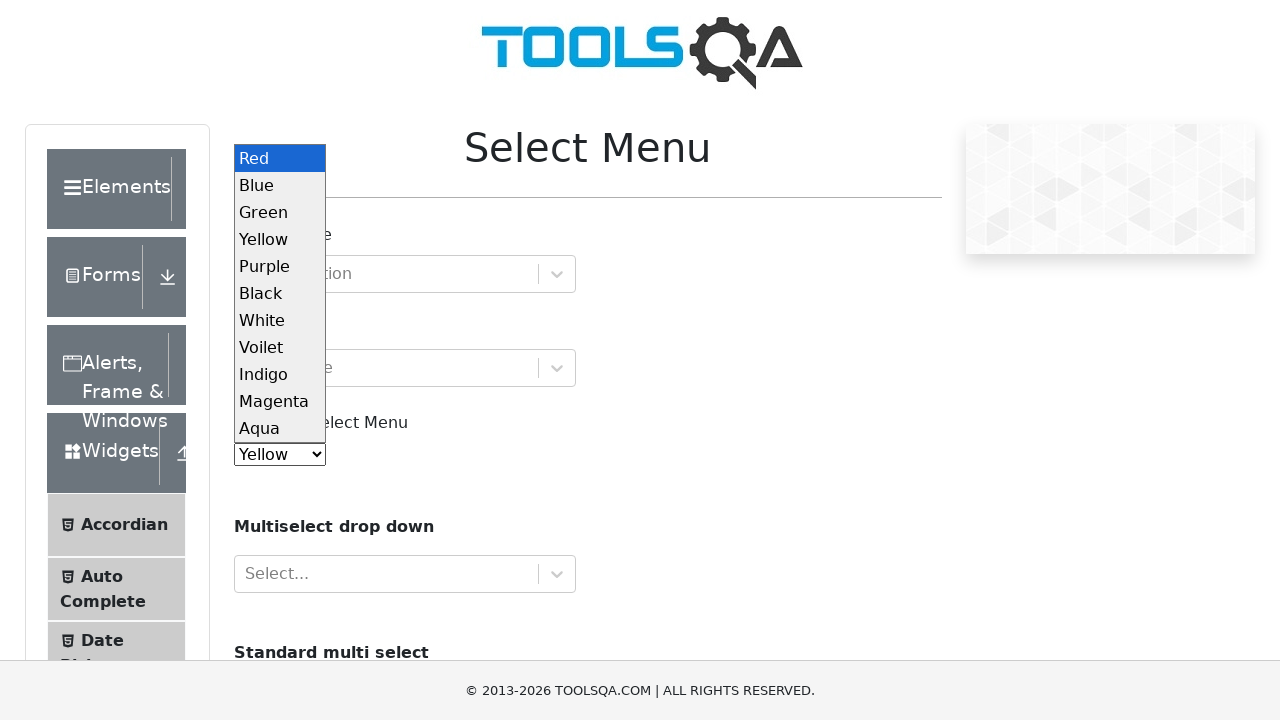

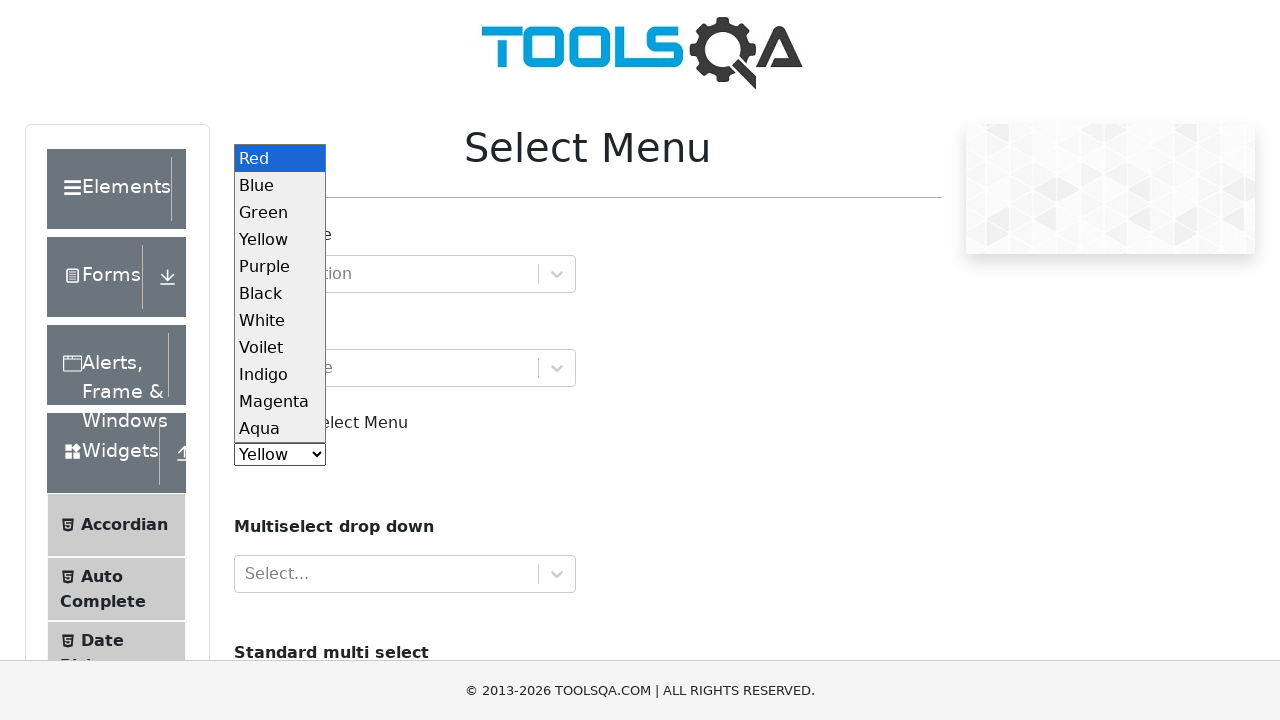